Tests radio button functionality by checking if a radio button is selected and then selecting it

Starting URL: https://rahulshettyacademy.com/AutomationPractice/

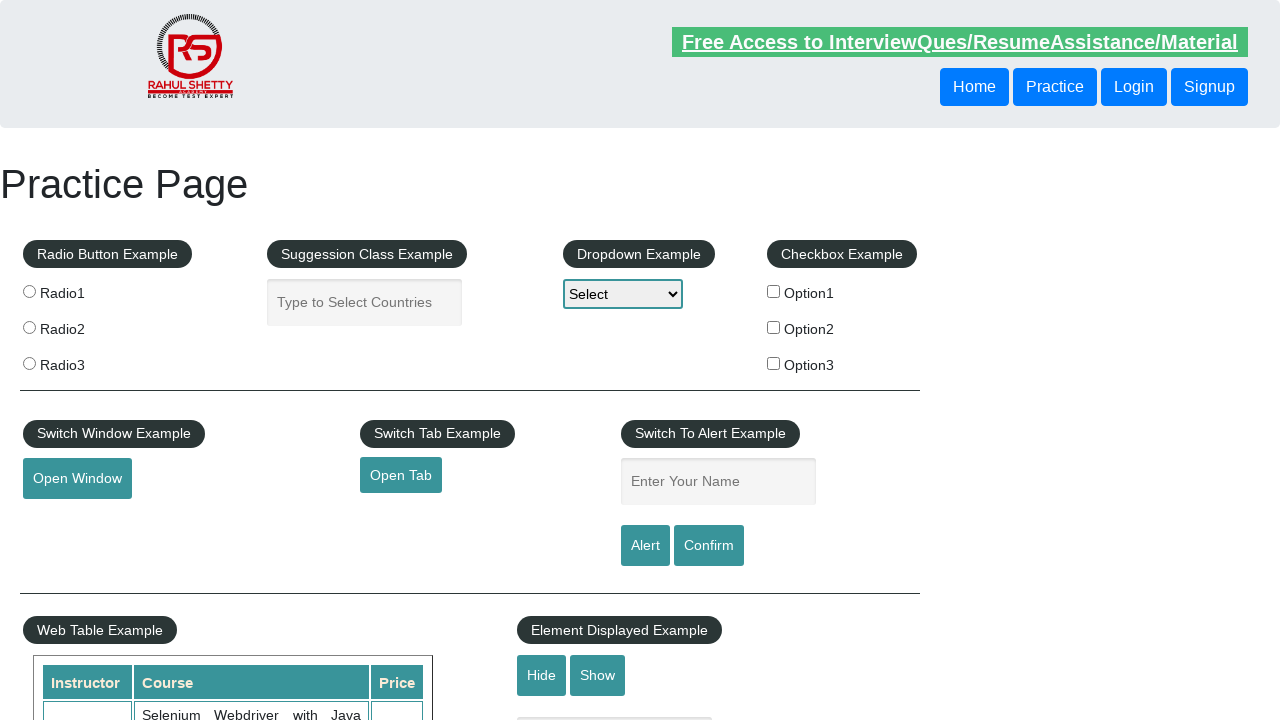

Located radio button 3 element
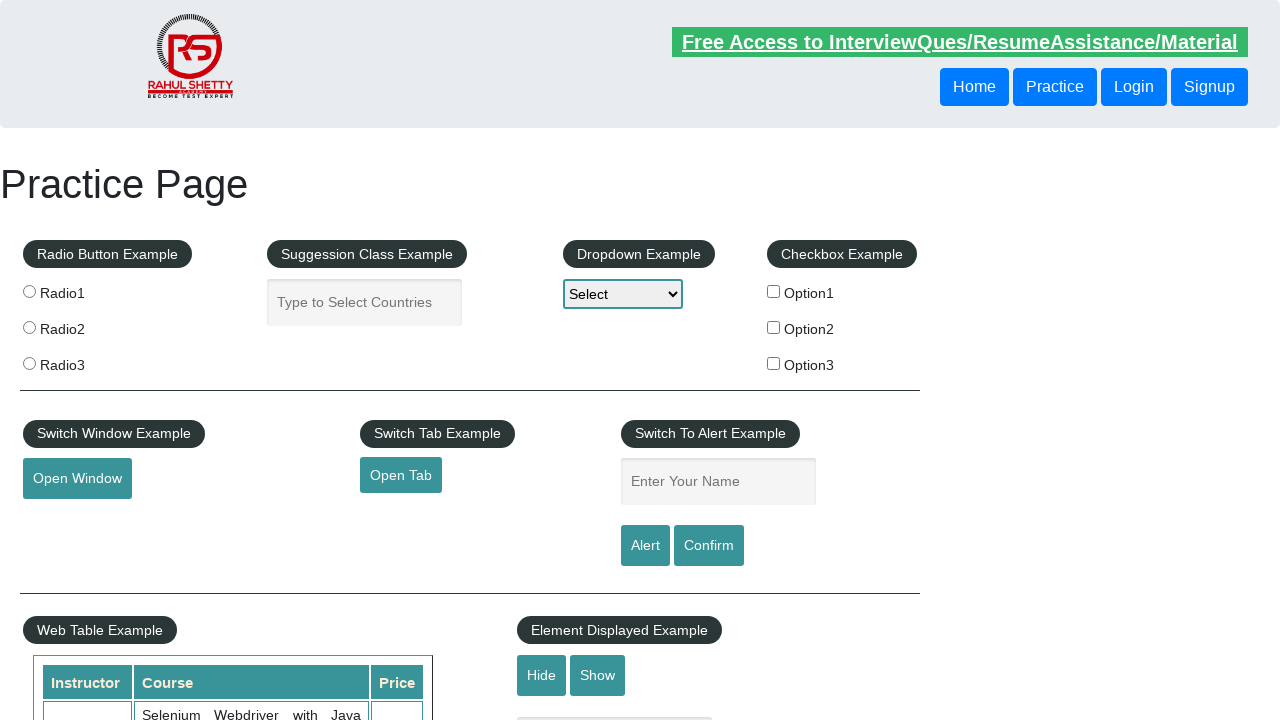

Checked that radio button 3 is not selected
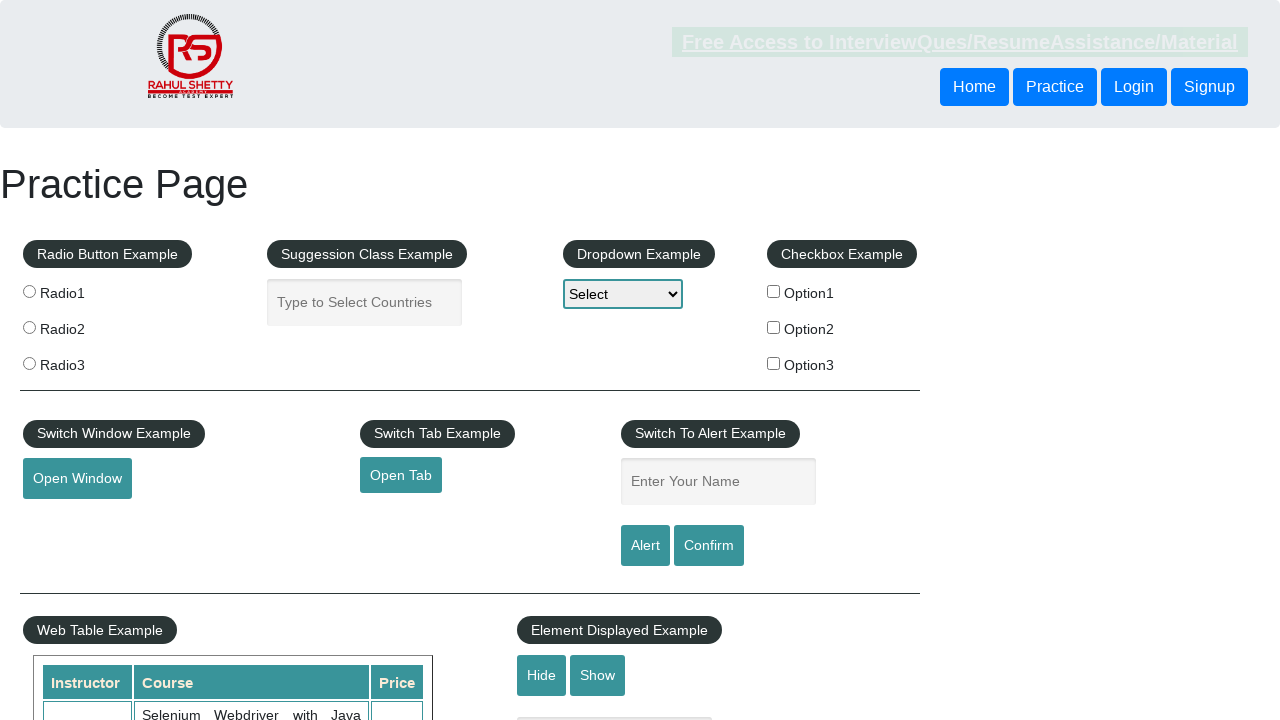

Selected radio button 3 at (29, 363) on input[value='radio3']
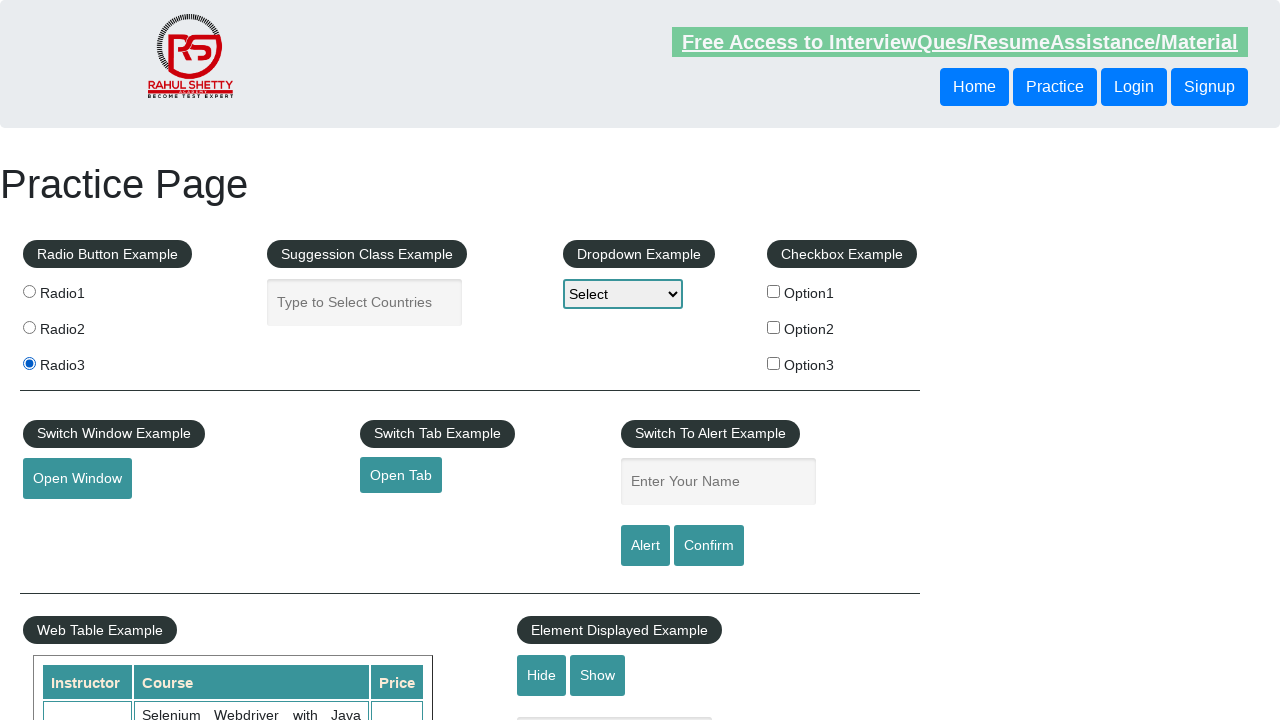

Verified radio button 3 is checked
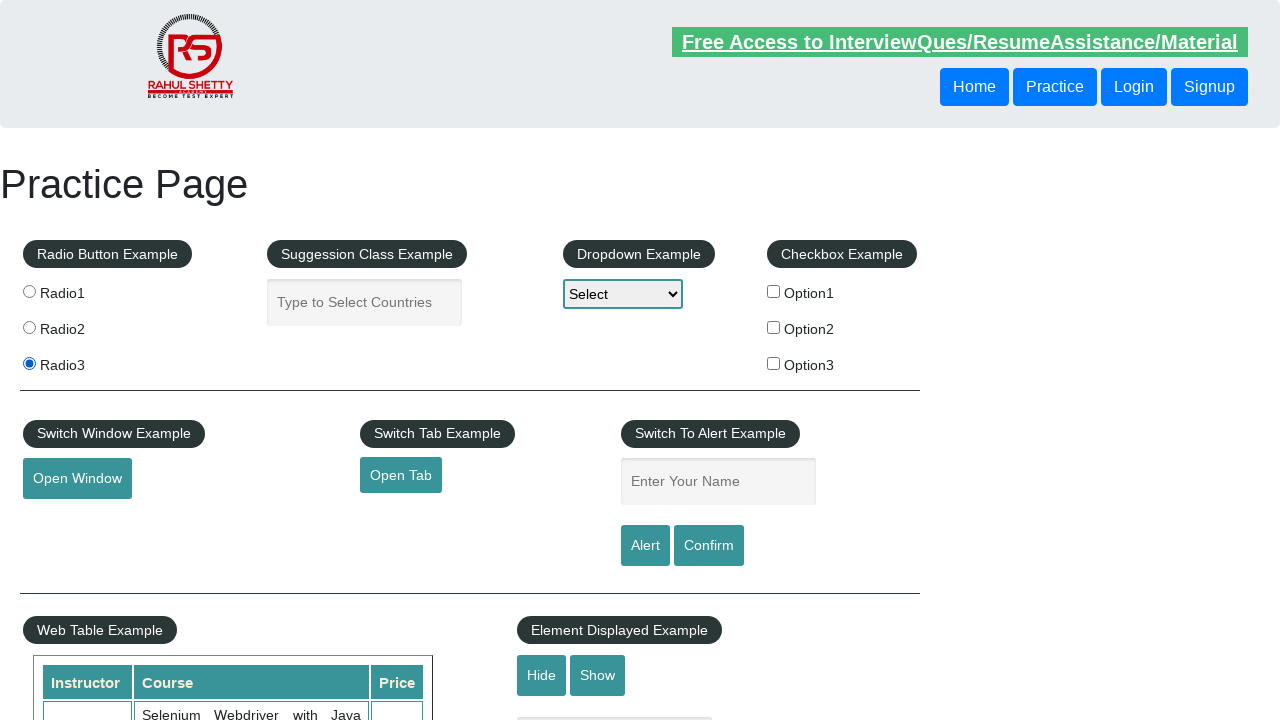

Located radio button 2 element
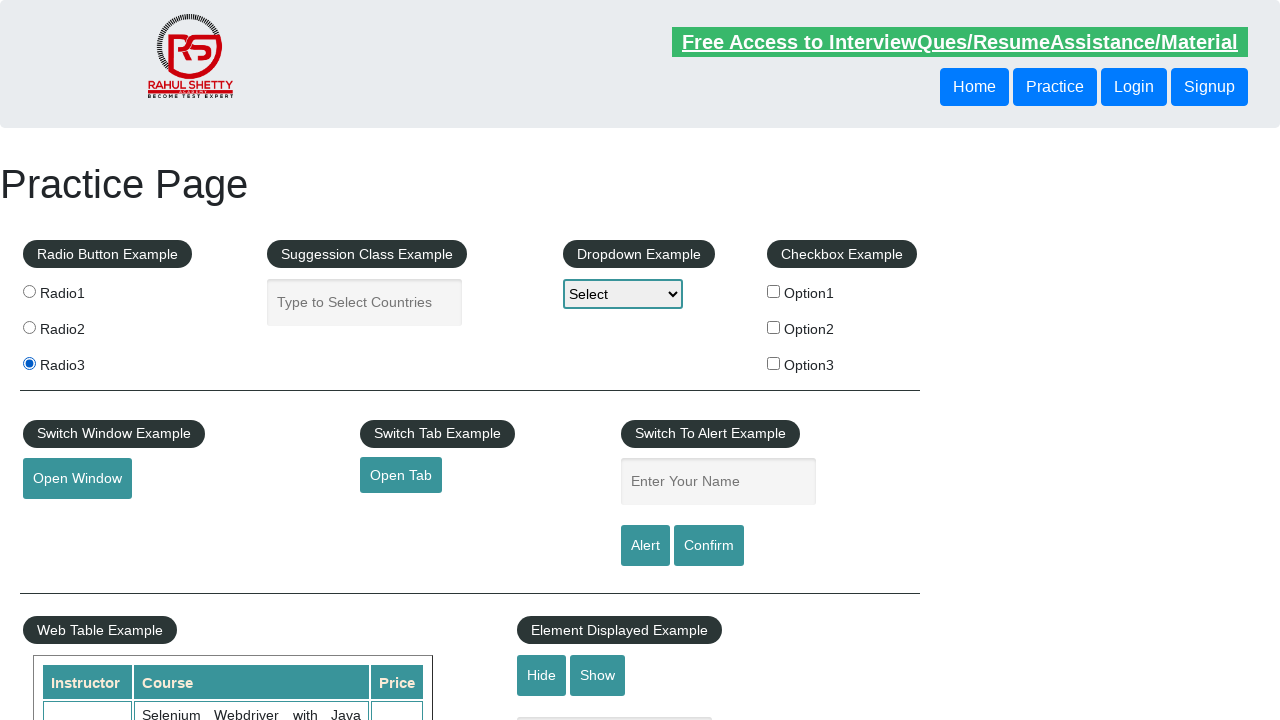

Checked radio button 2 status
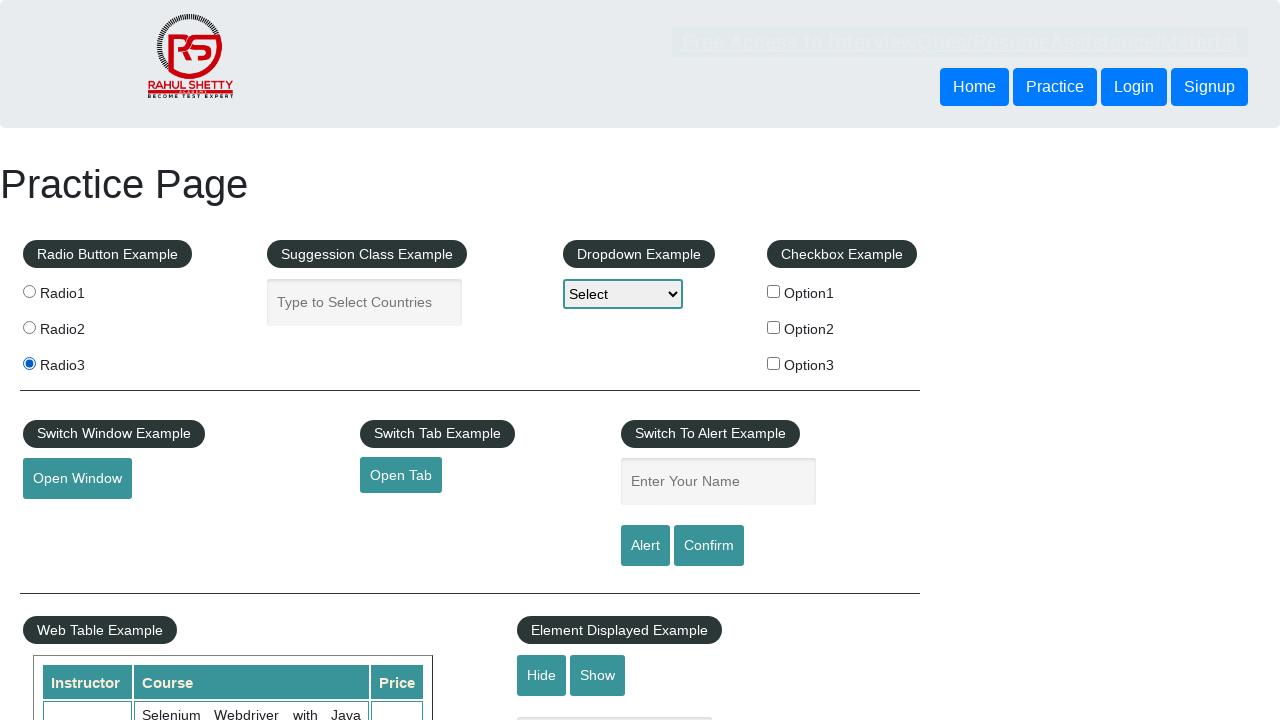

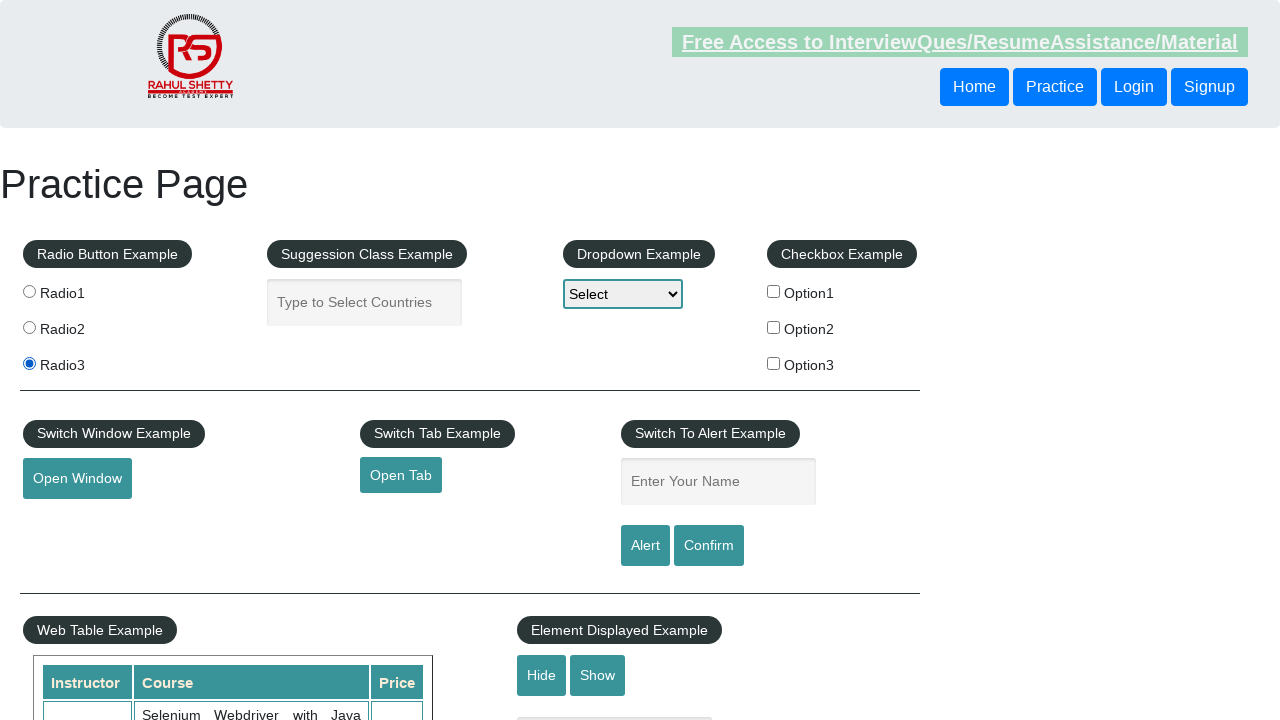